Tests JavaScript alert handling by filling a name field, triggering an alert popup and accepting it, then triggering a confirmation popup and dismissing it.

Starting URL: https://rahulshettyacademy.com/AutomationPractice/

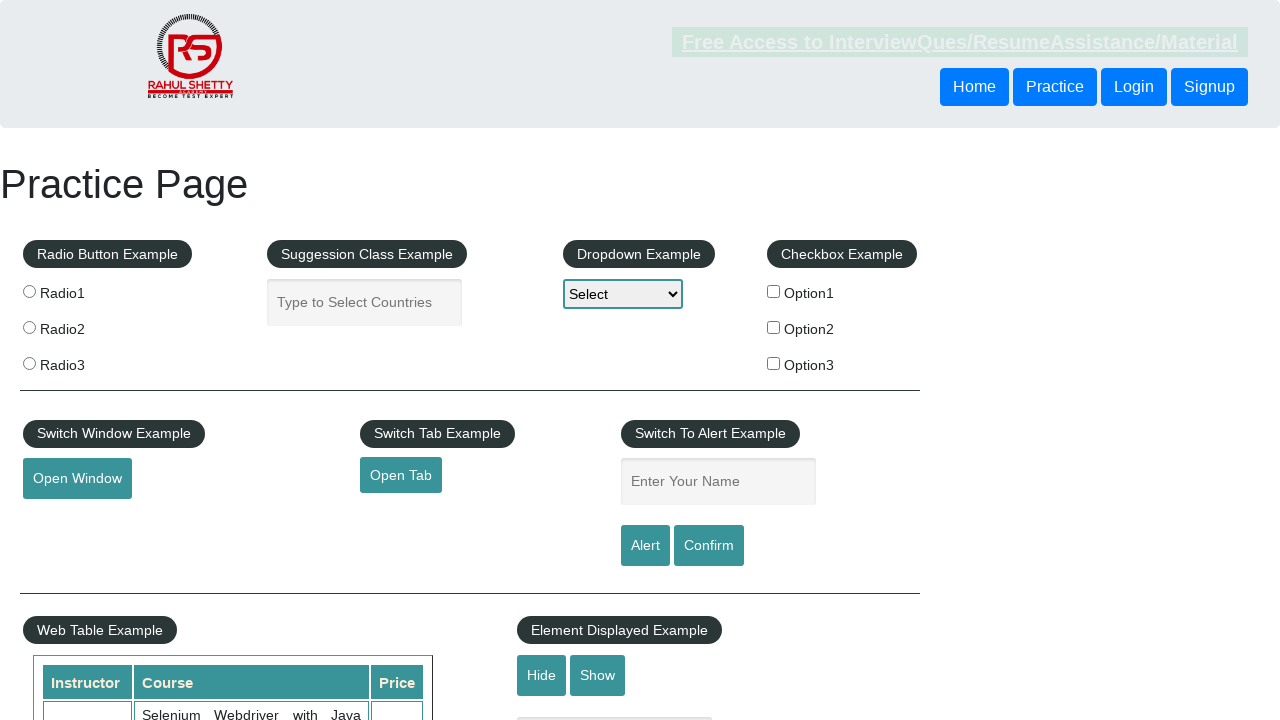

Filled name field with 'momo' on #name
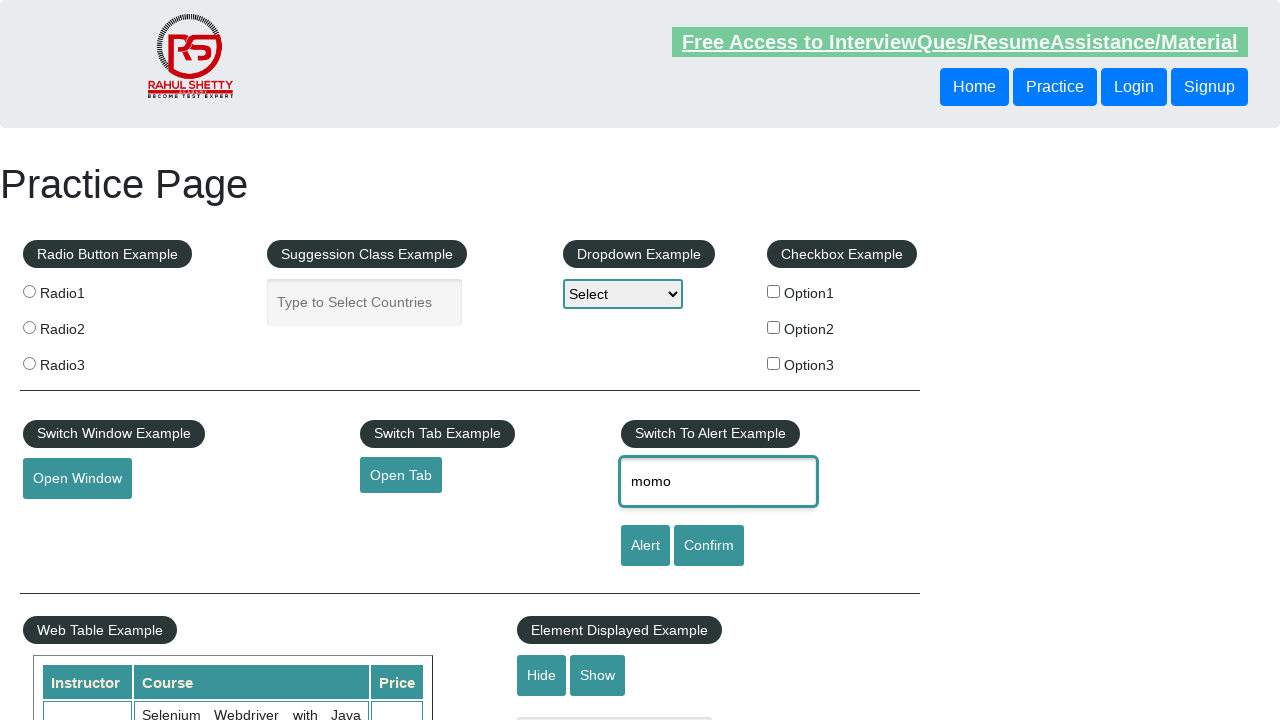

Clicked alert button to trigger JavaScript alert at (645, 546) on #alertbtn
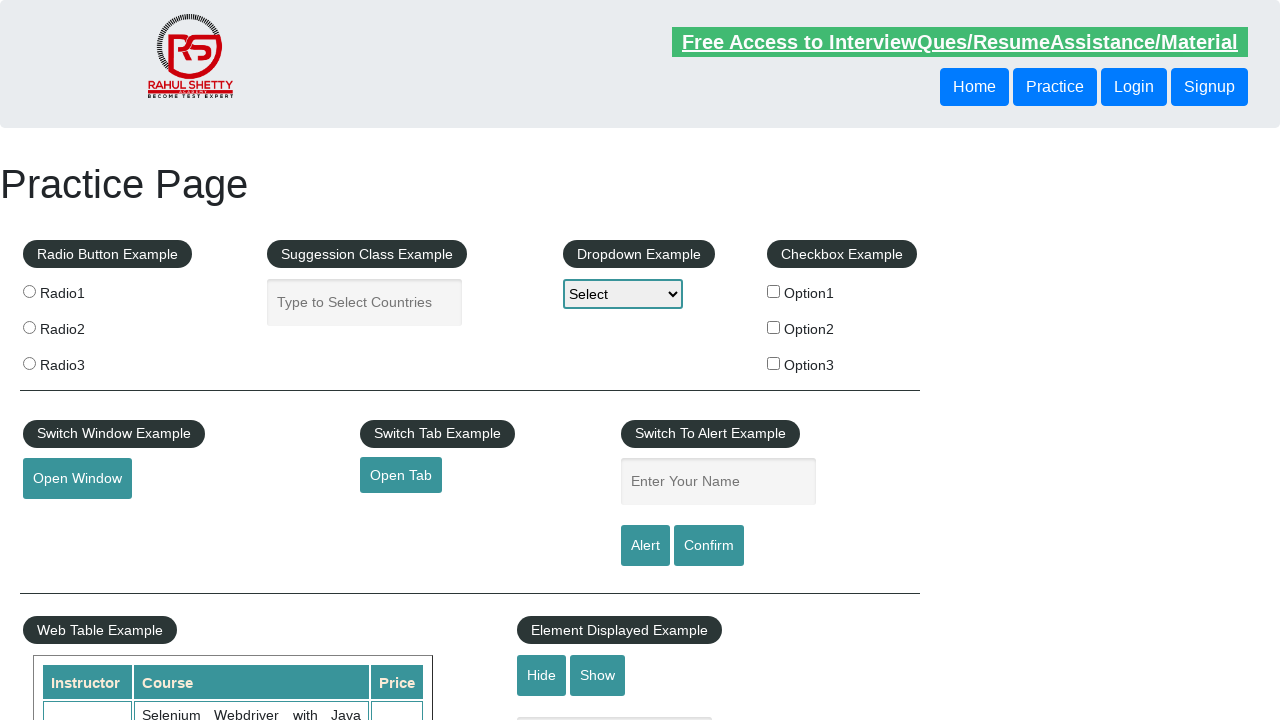

Set up handler to accept alert dialog
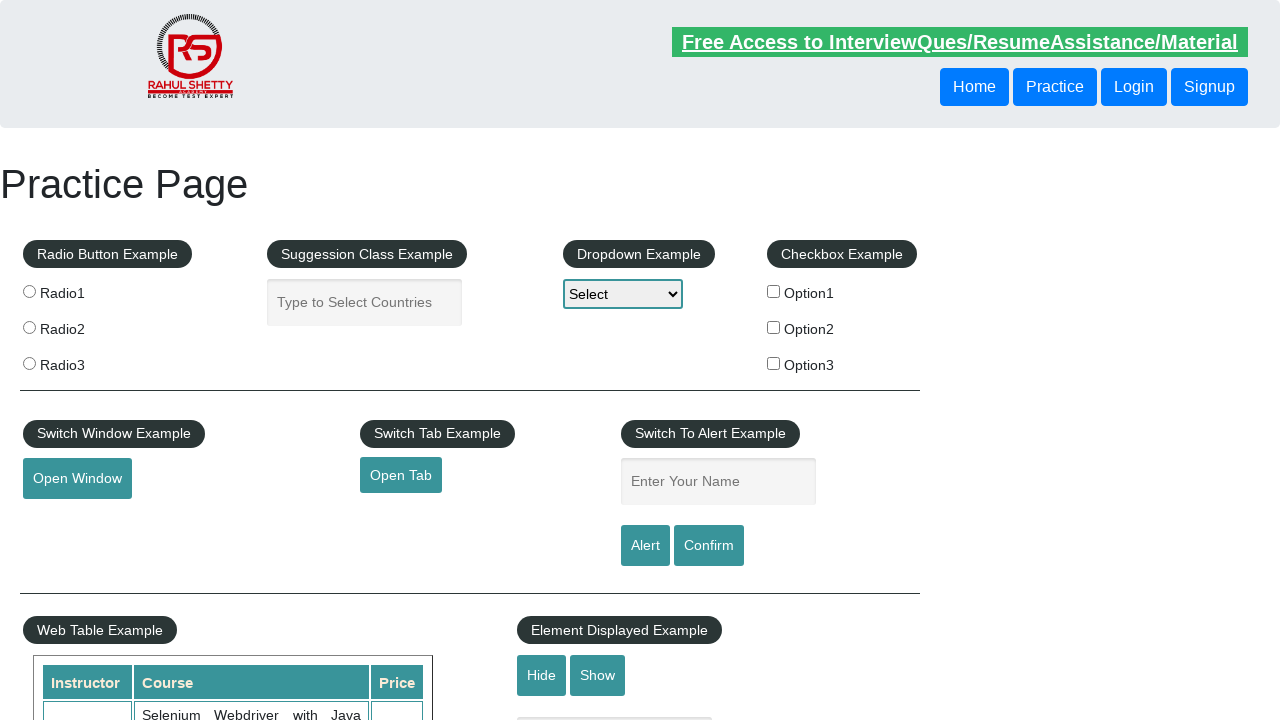

Waited for alert dialog to be handled
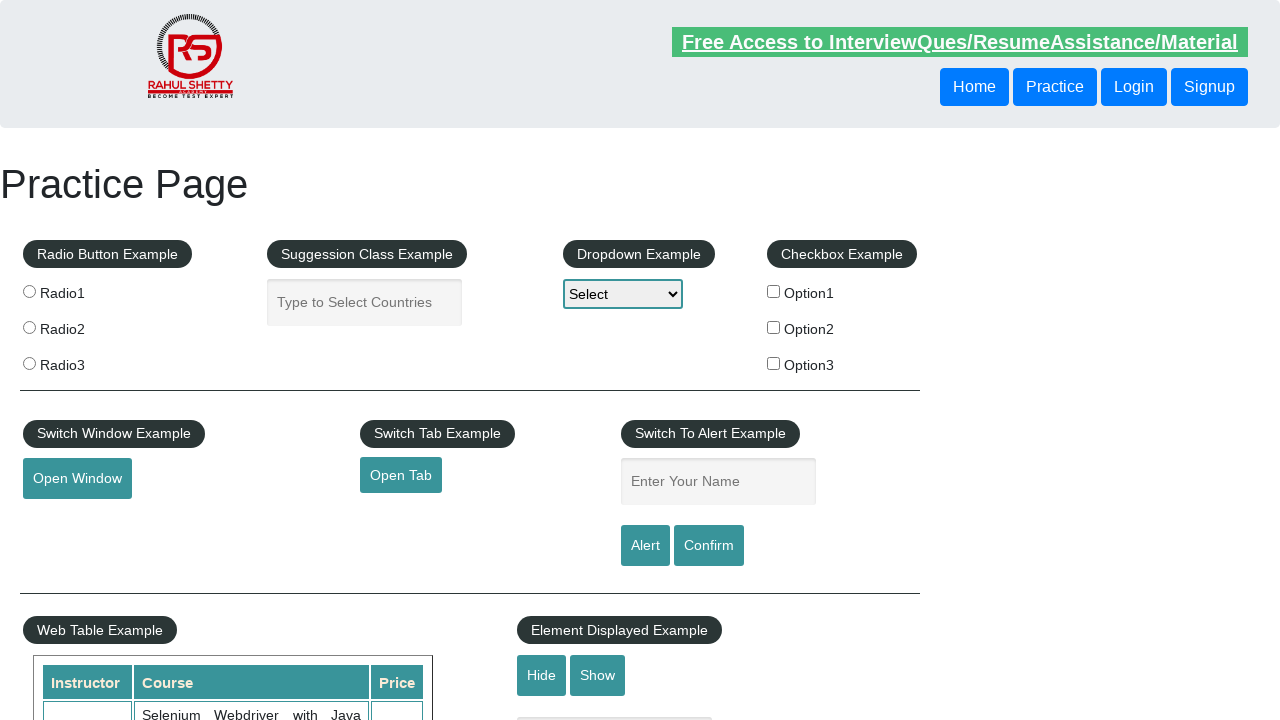

Filled name field with 'momo' again on #name
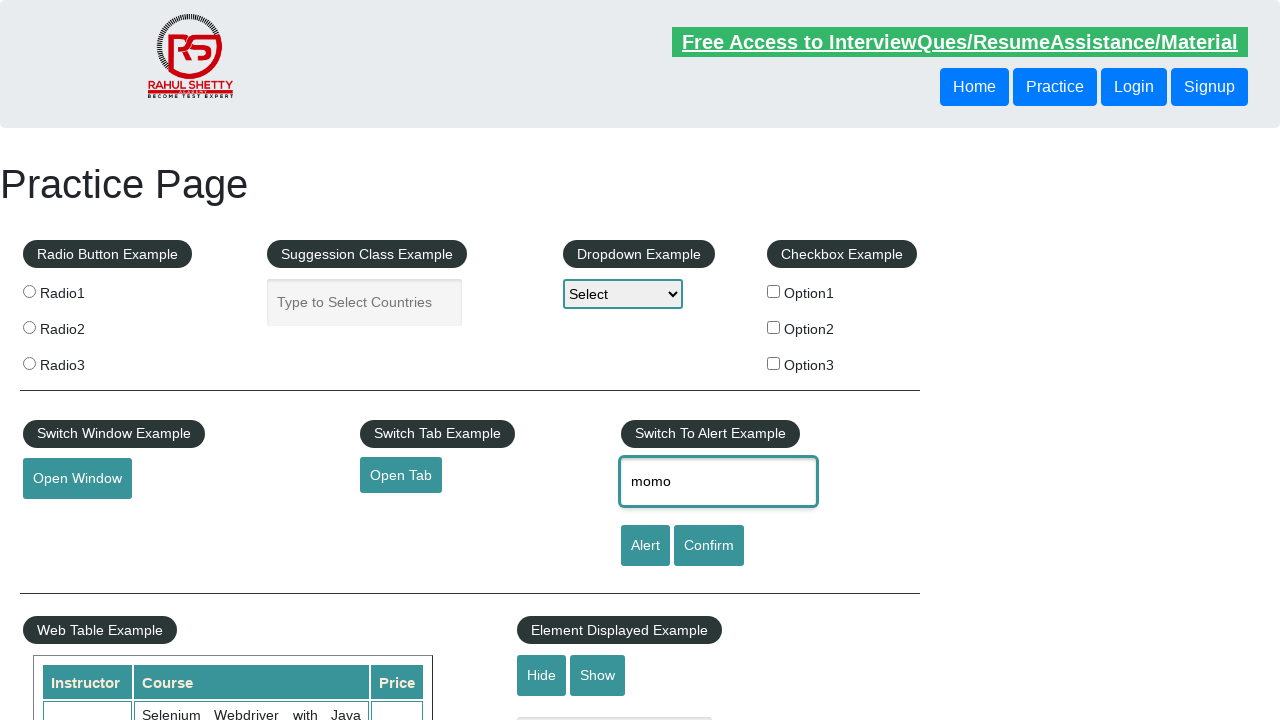

Set up handler to dismiss confirmation dialog
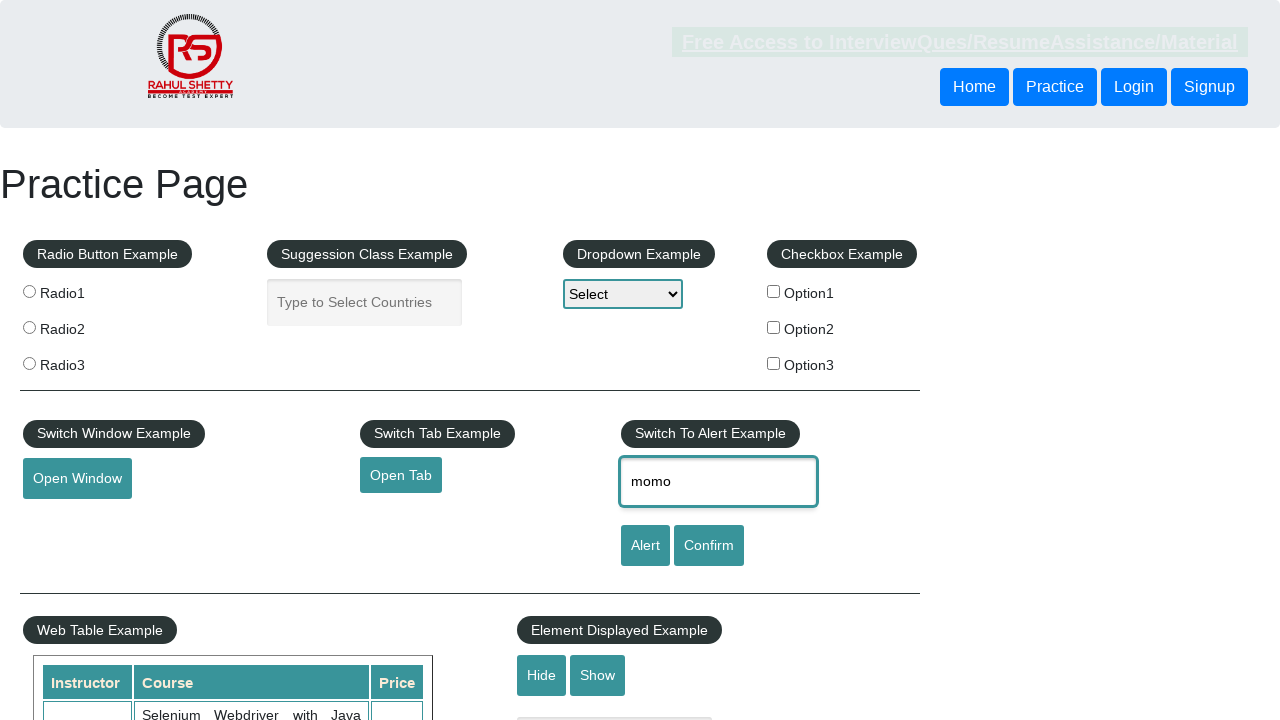

Clicked confirm button to trigger confirmation dialog at (709, 546) on #confirmbtn
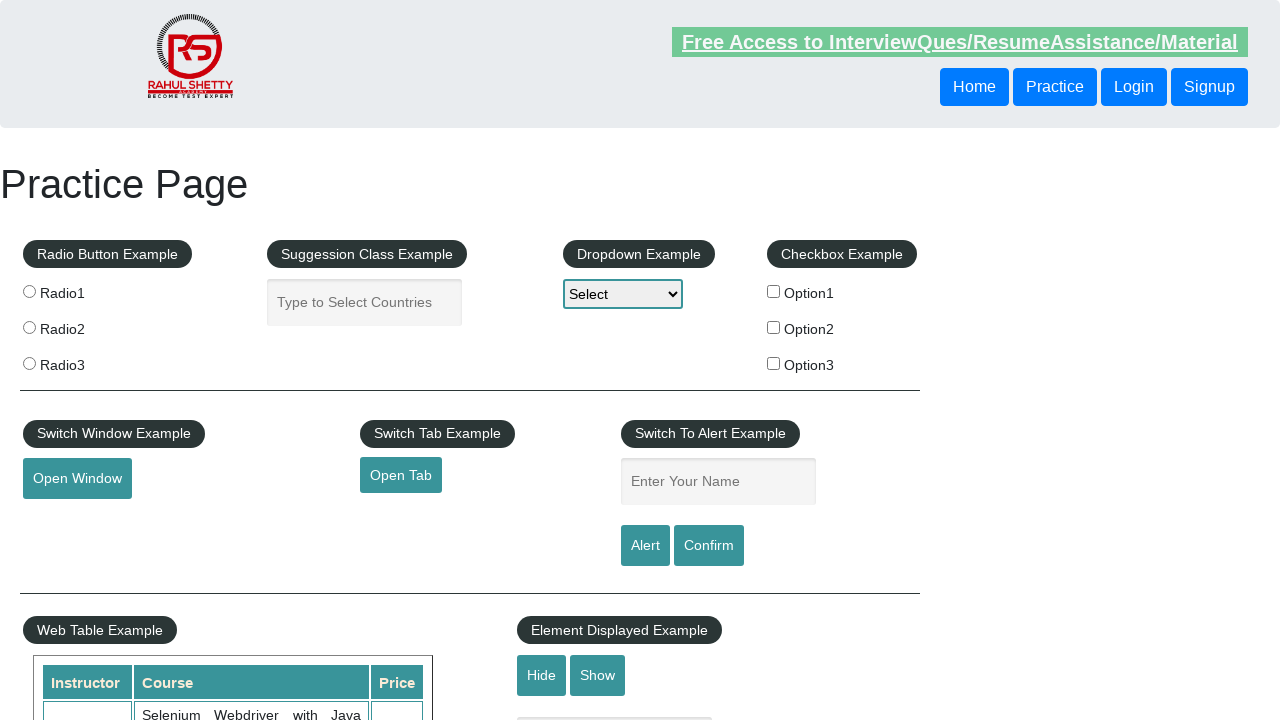

Waited for confirmation dialog to be handled
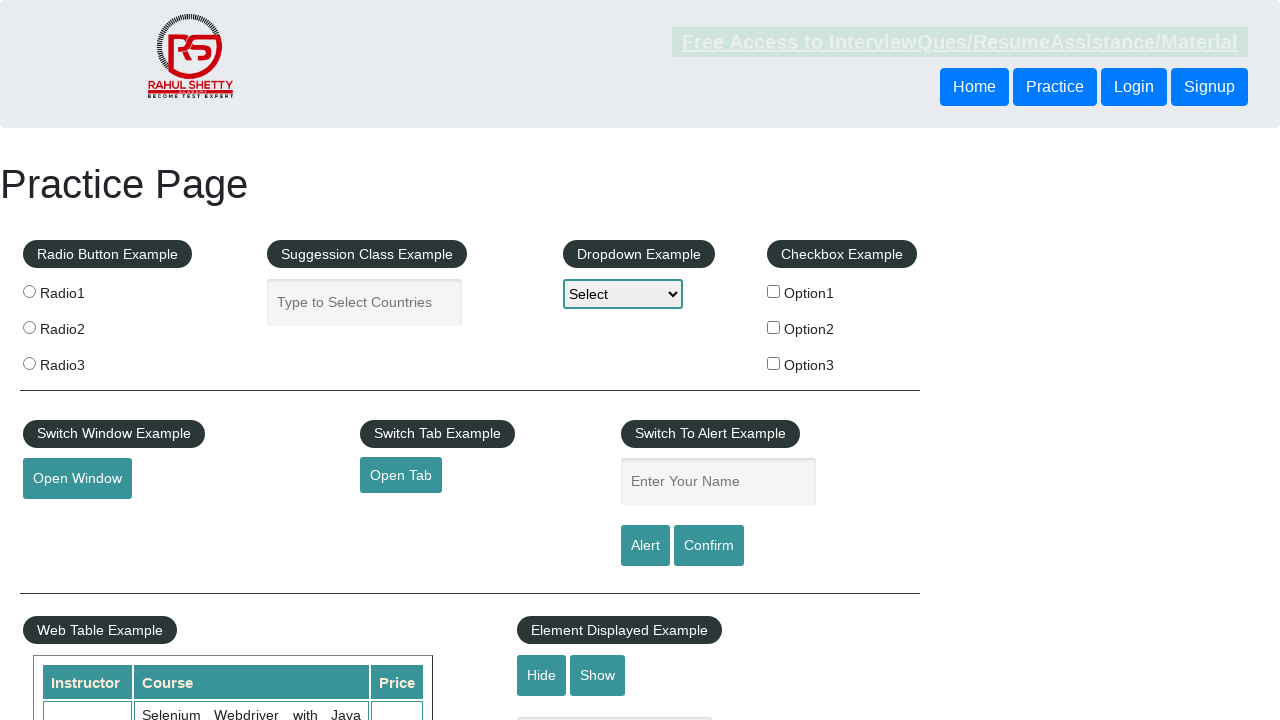

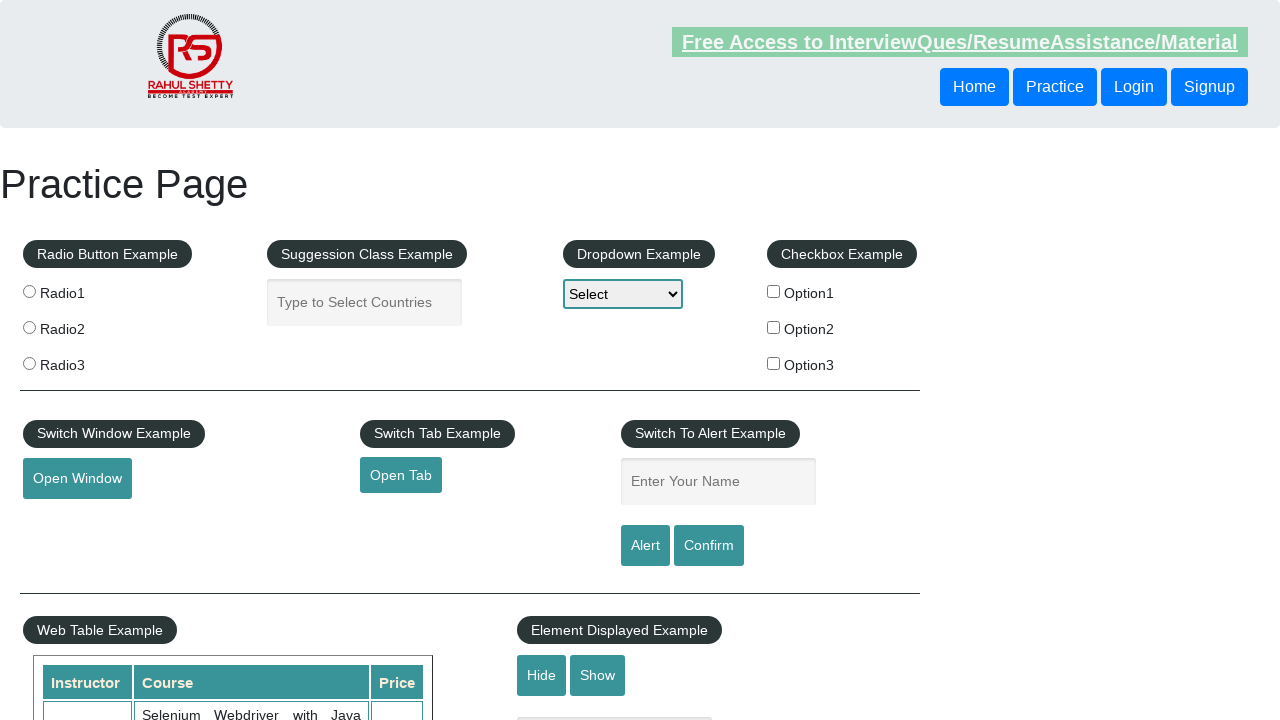